Tests form validation by filling name and email fields and checking if the submit button becomes enabled after validation

Starting URL: https://phppot.com/demo/enable-disable-submit-button-based-on-validation/

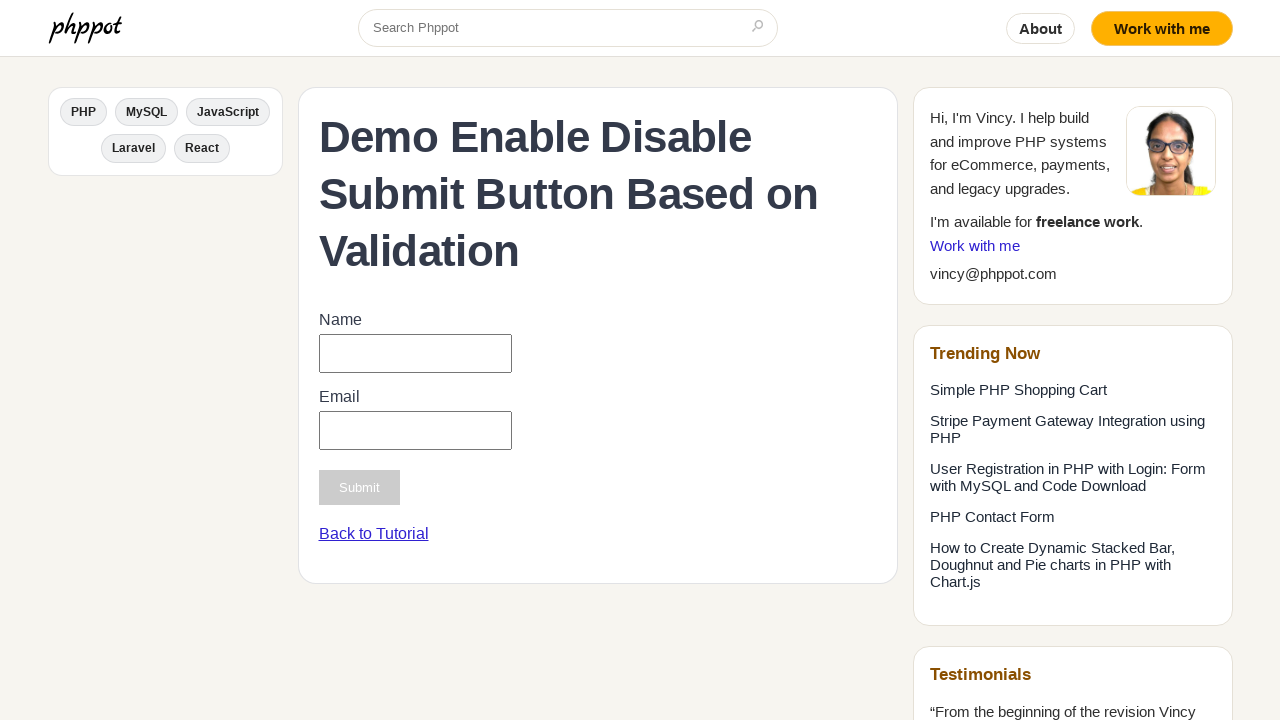

Filled name field with 'Automation Catalogue' on #name
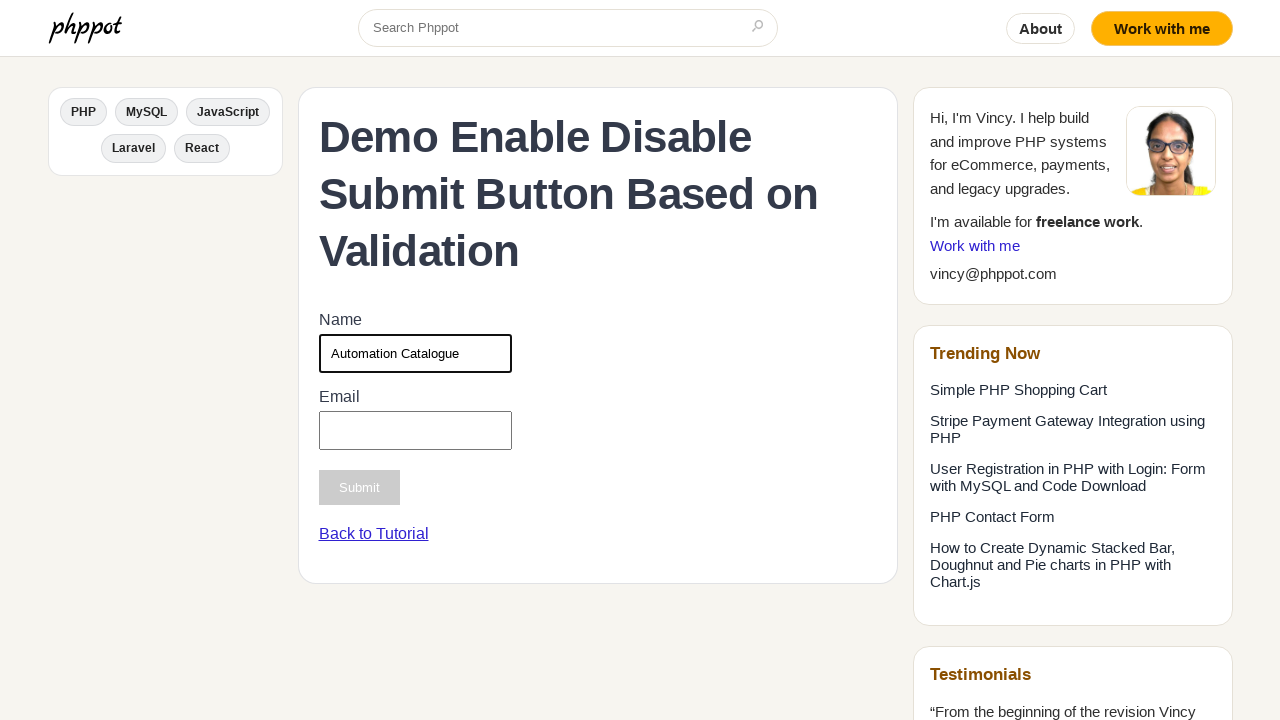

Filled email field with 'automationcatalogue.sagar@gmail.com' on #email
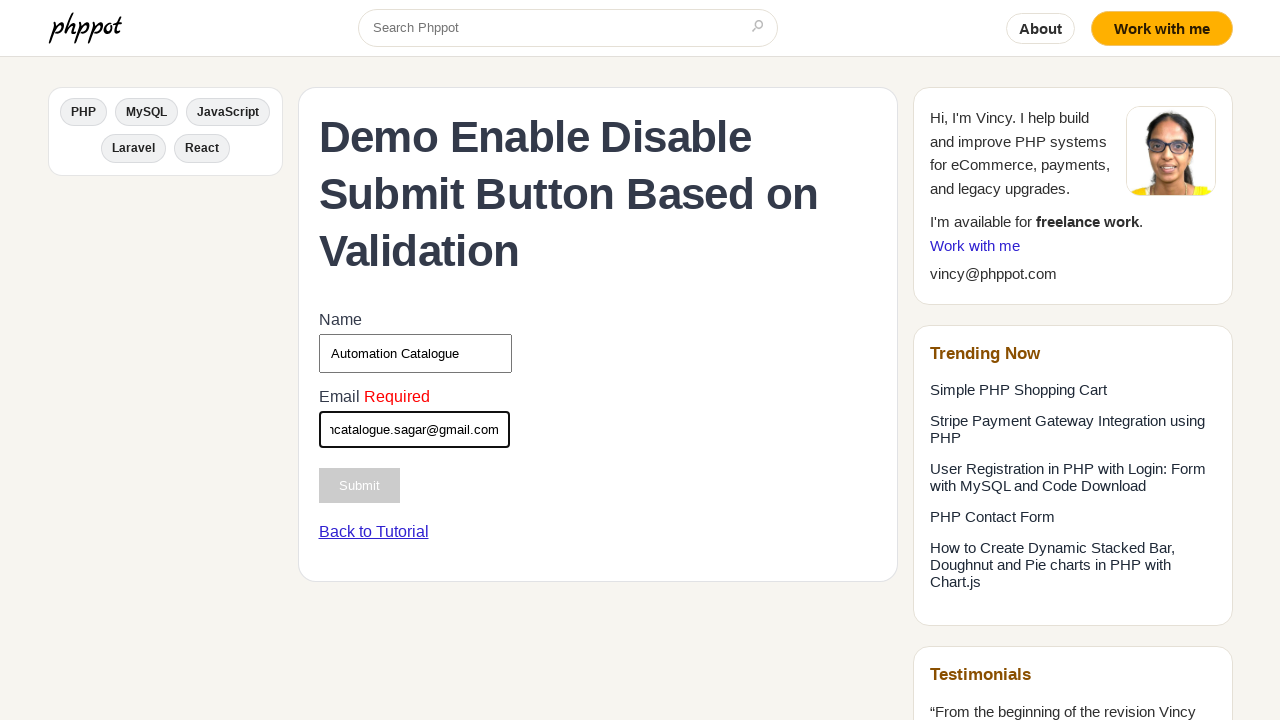

Pressed Tab key to trigger form validation on #email
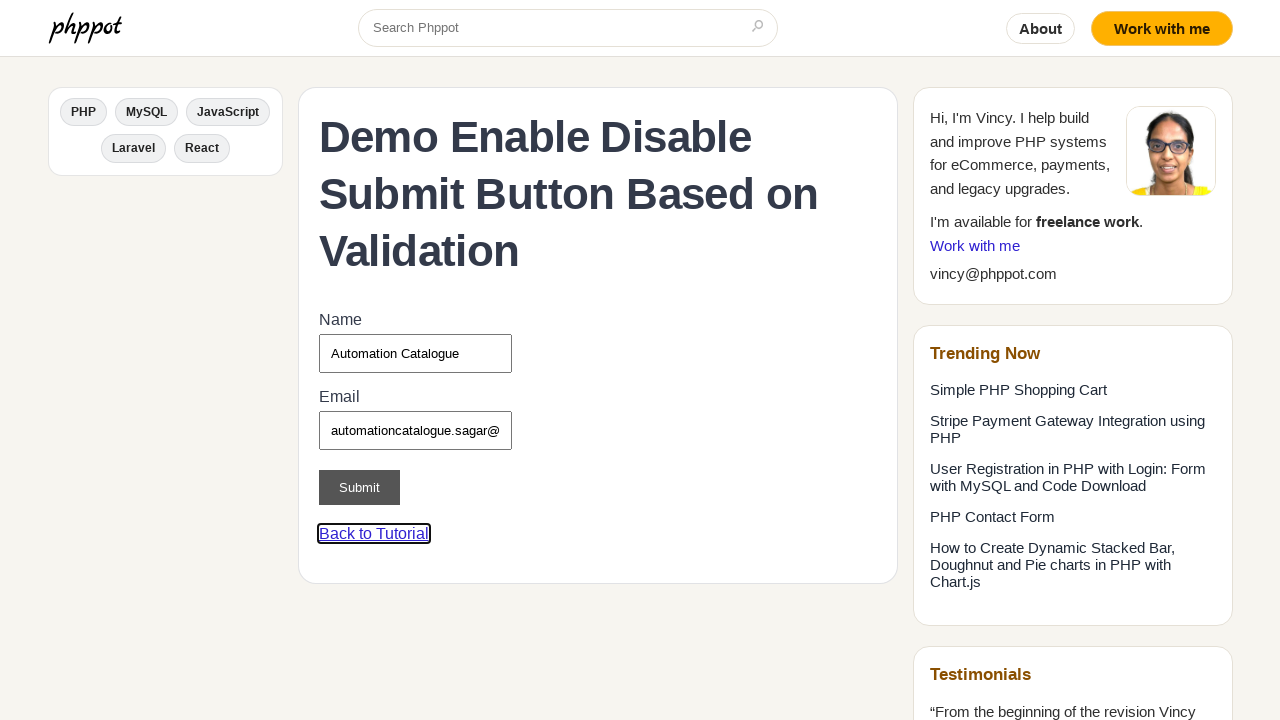

Waited 1000ms for validation to complete
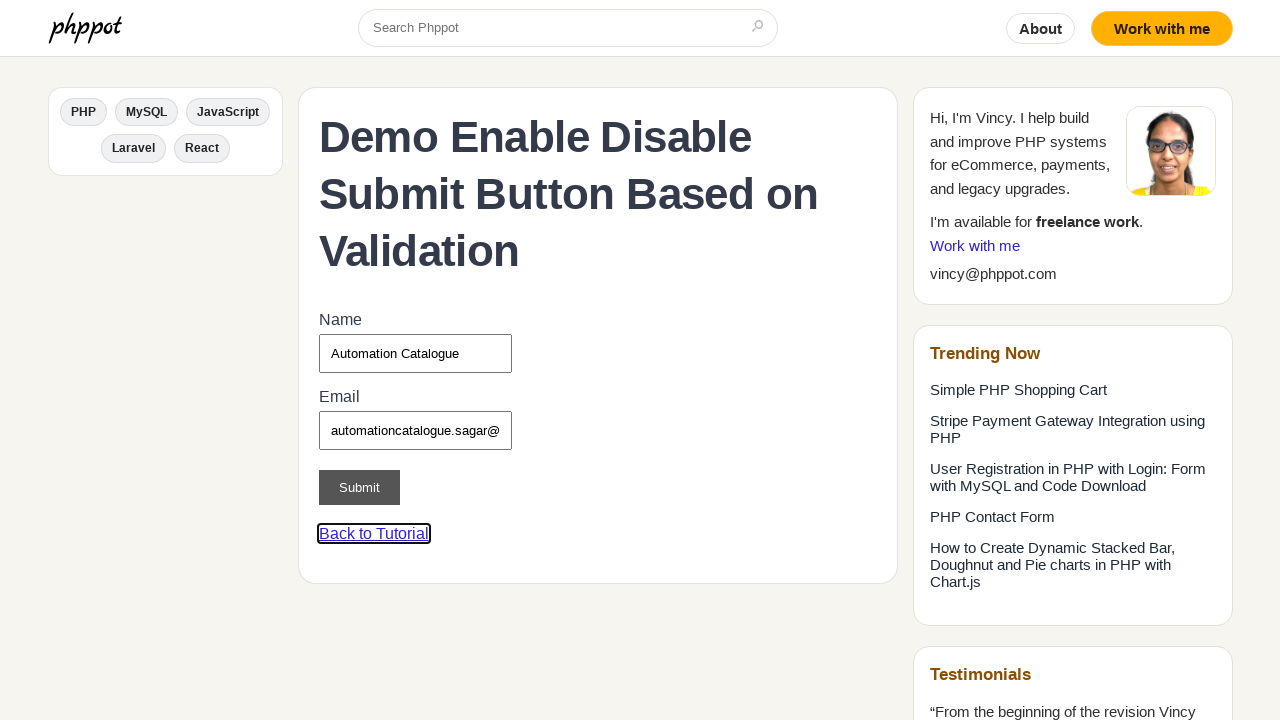

Located submit button element
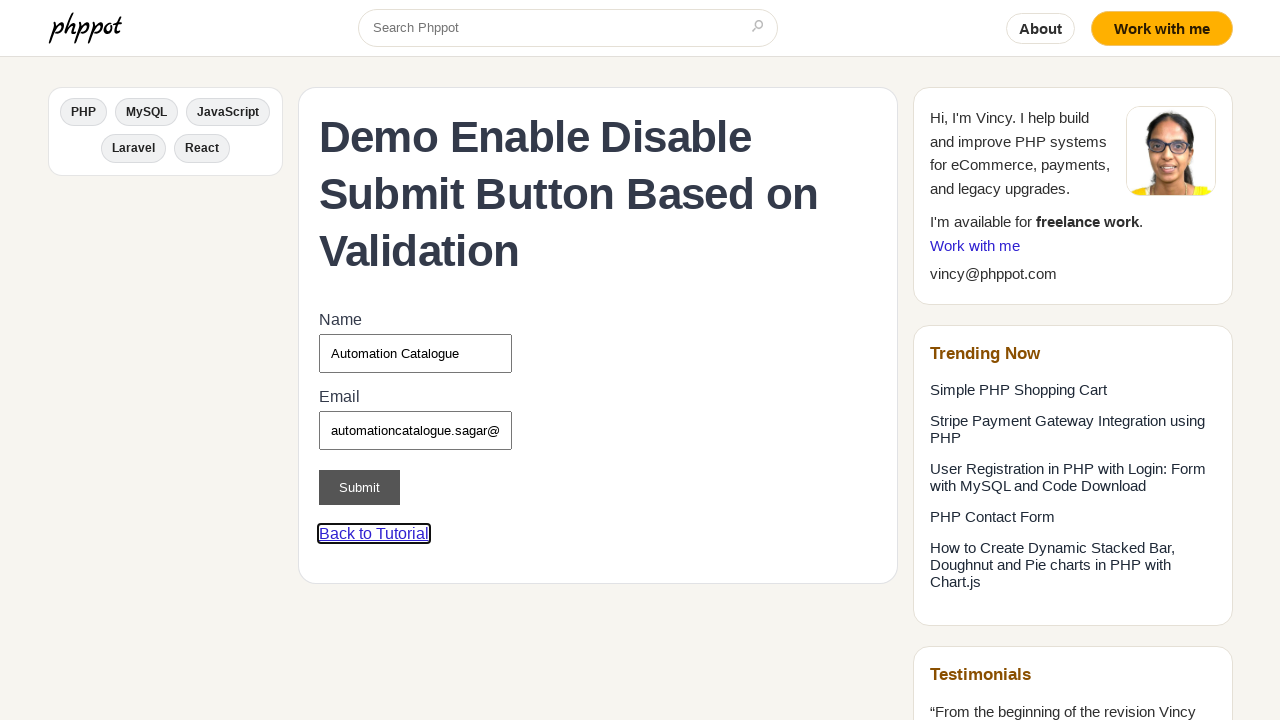

Checked submit button enabled status: True
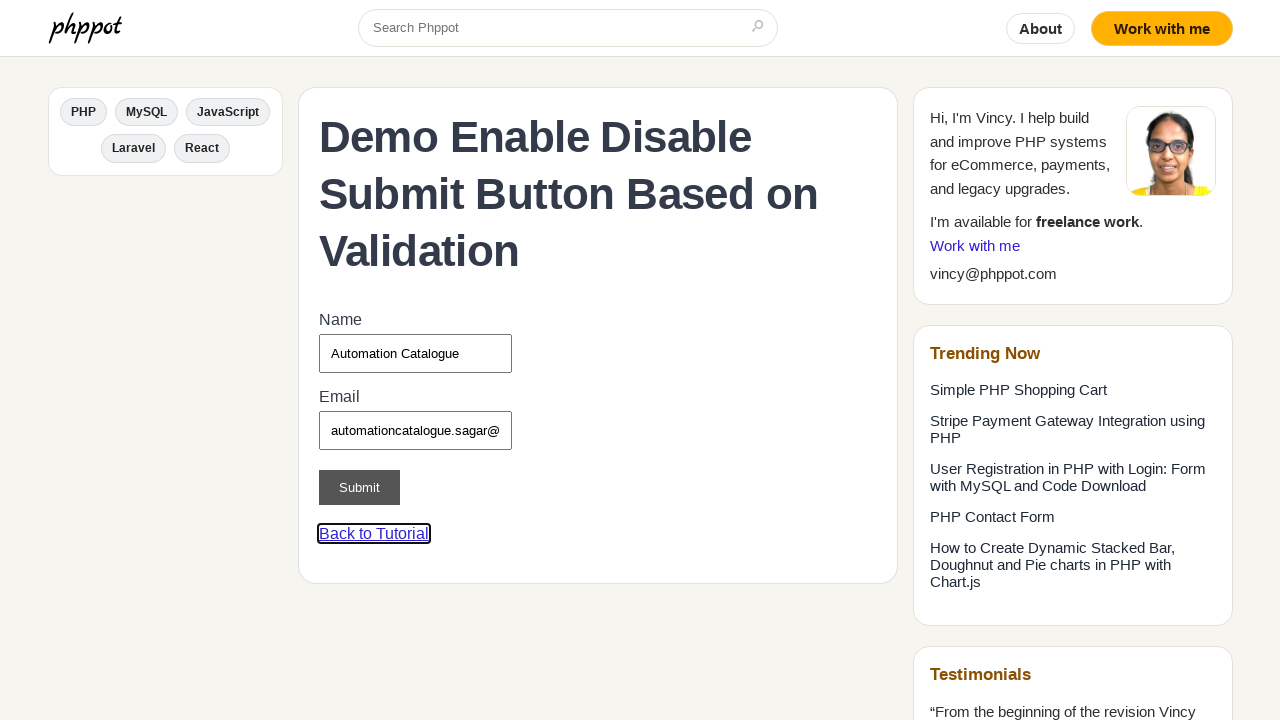

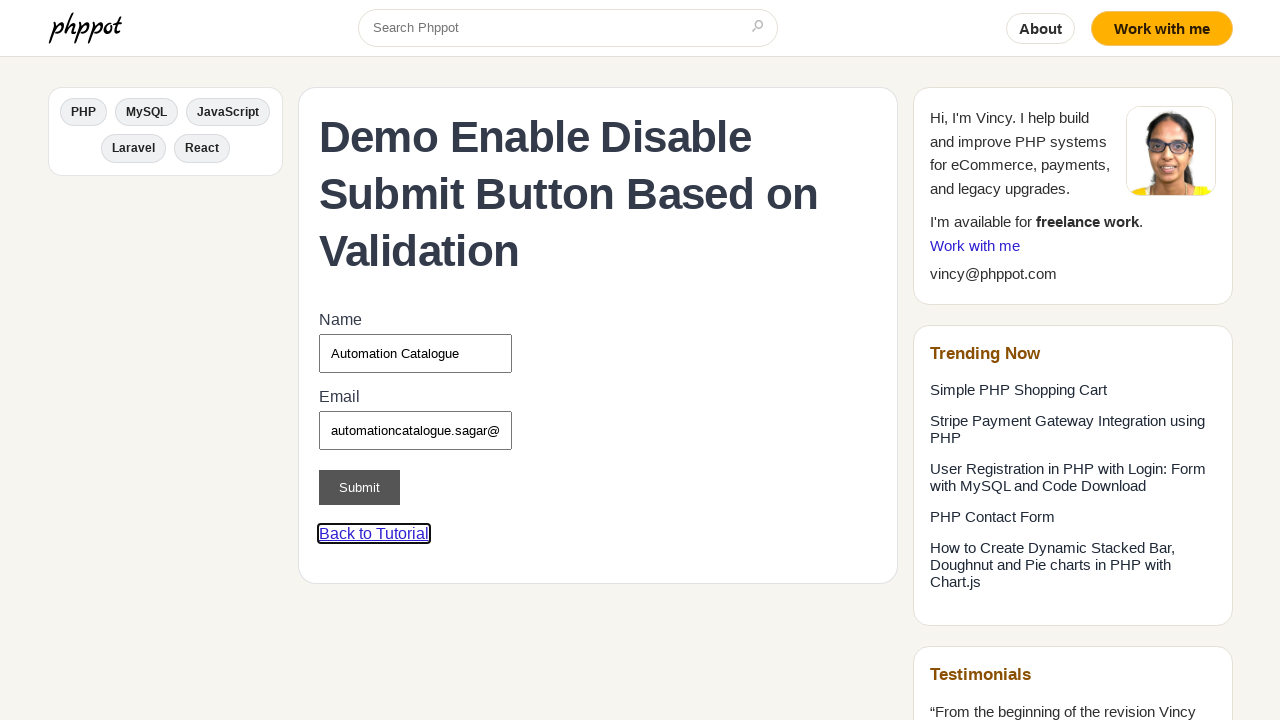